Tests error validation when entering a number that is too small (below 50)

Starting URL: https://kristinek.github.io/site/tasks/enter_a_number

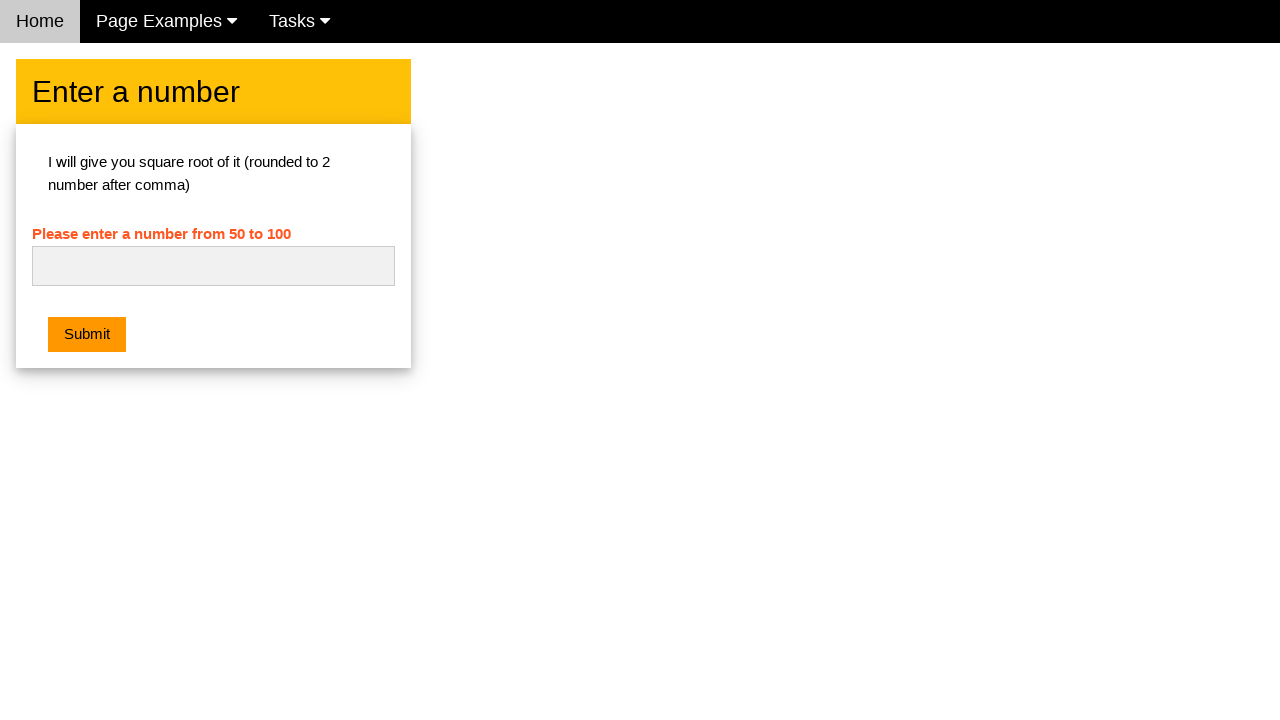

Entered number '10' into the number field on #numb
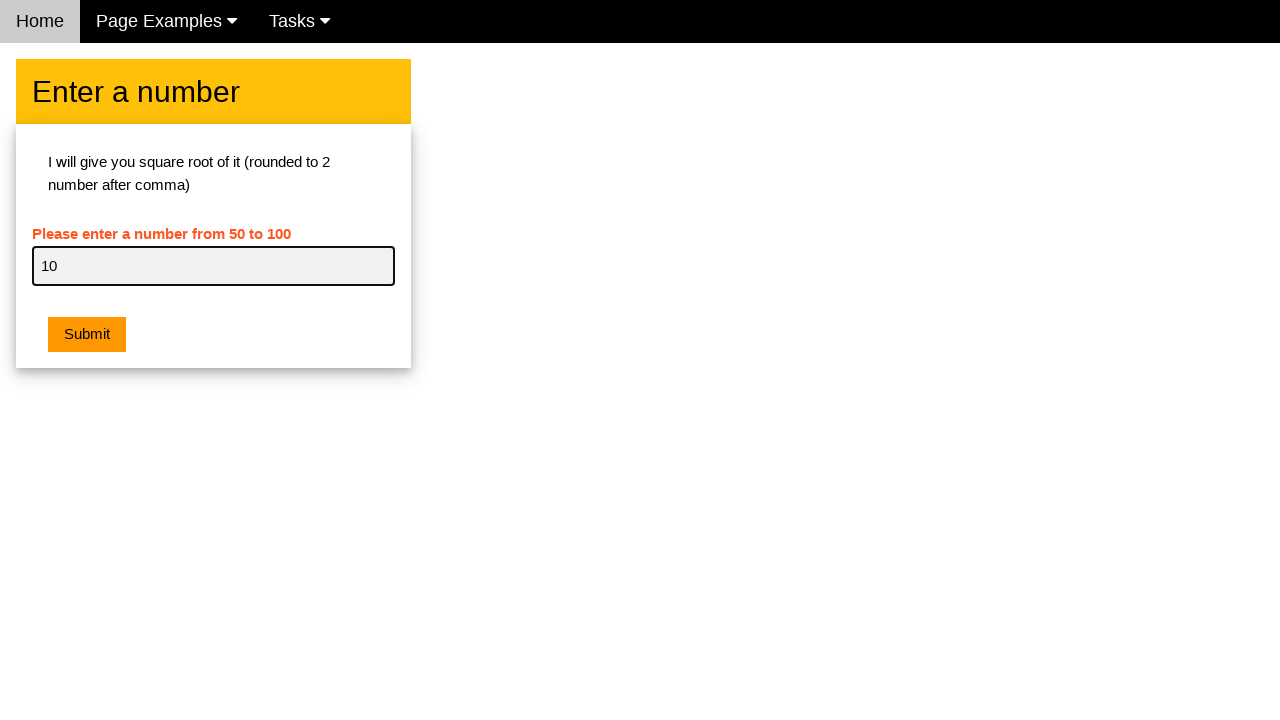

Clicked submit button at (87, 335) on button
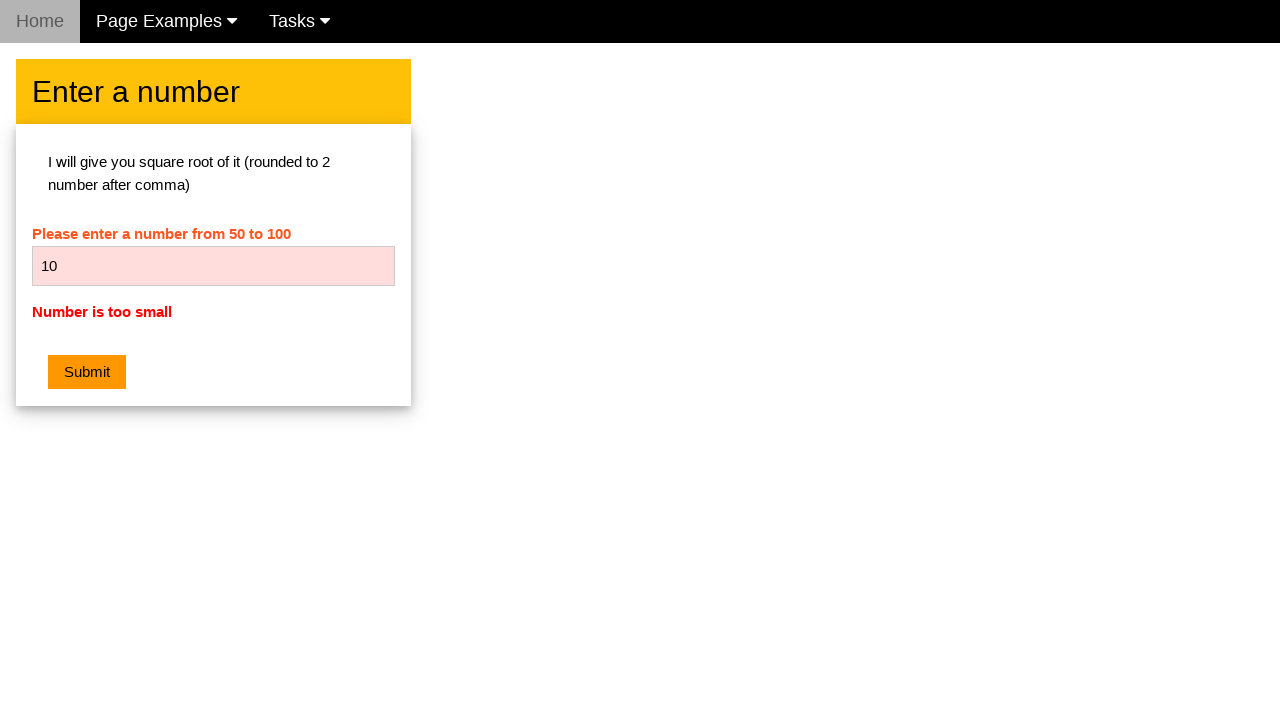

Error message appeared validating that number is too small
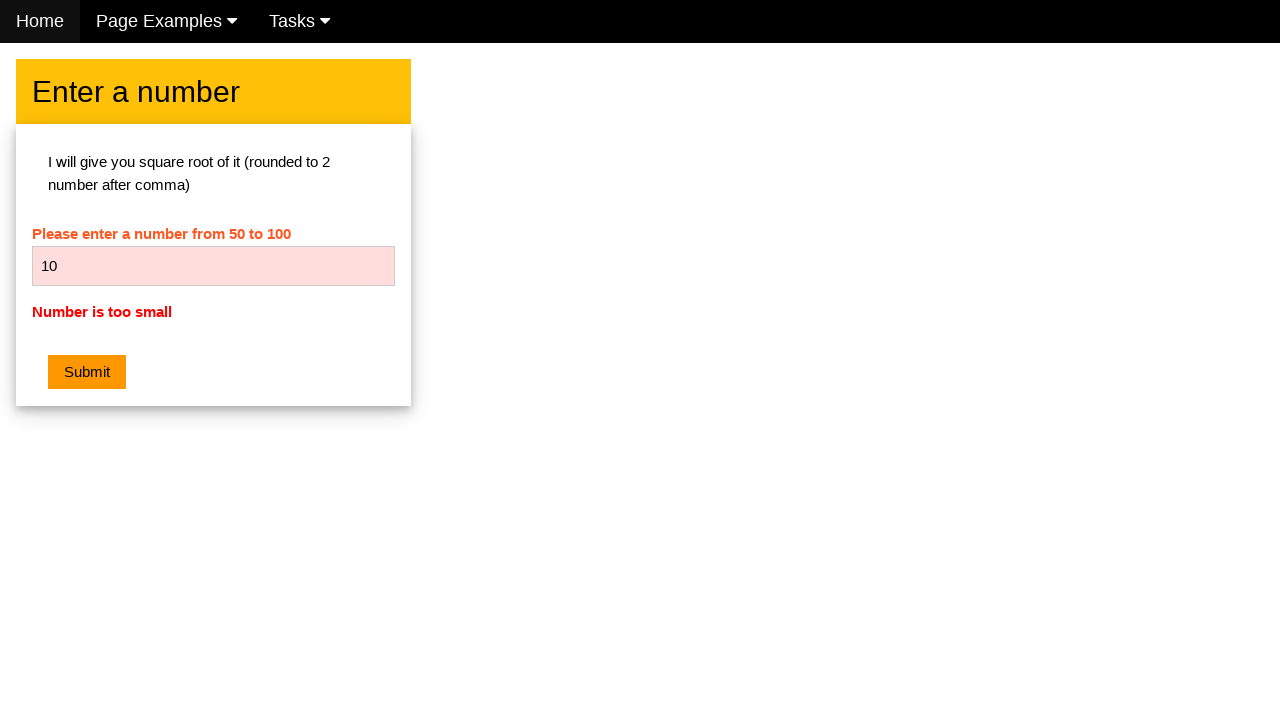

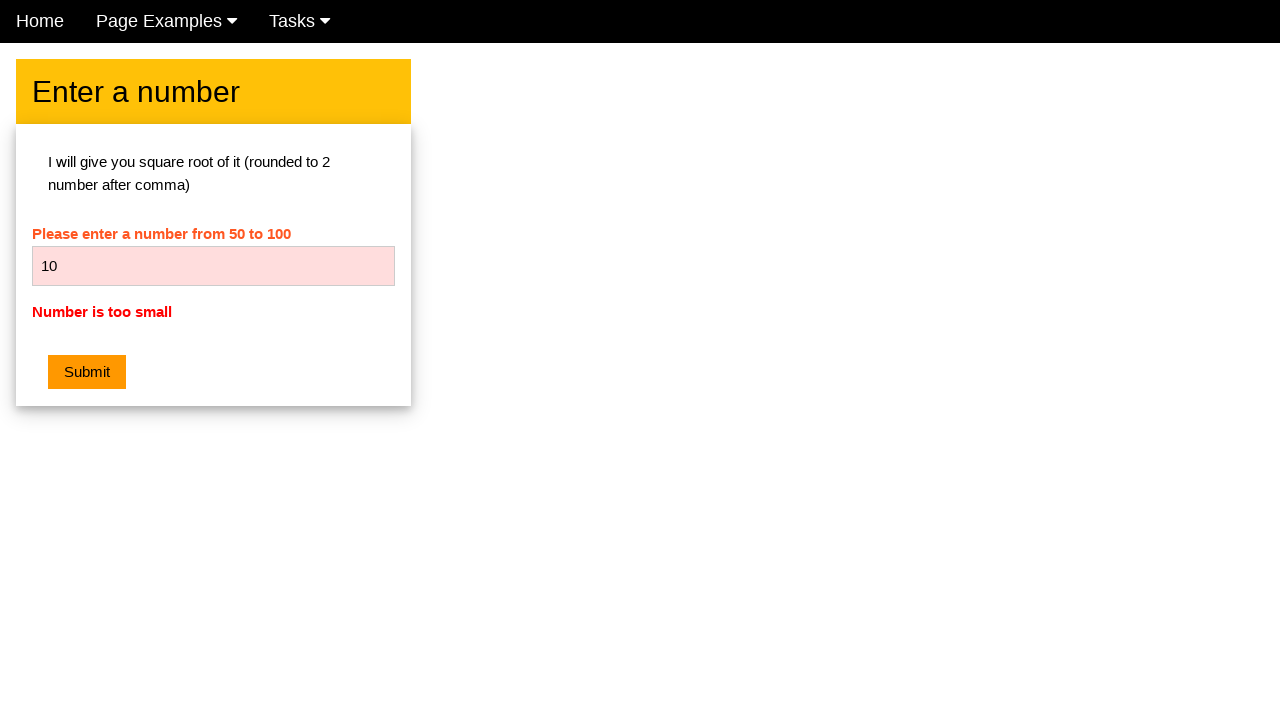